Navigates to the Vagas.com.br Brazilian job search website and verifies the page loads successfully.

Starting URL: https://www.vagas.com.br/

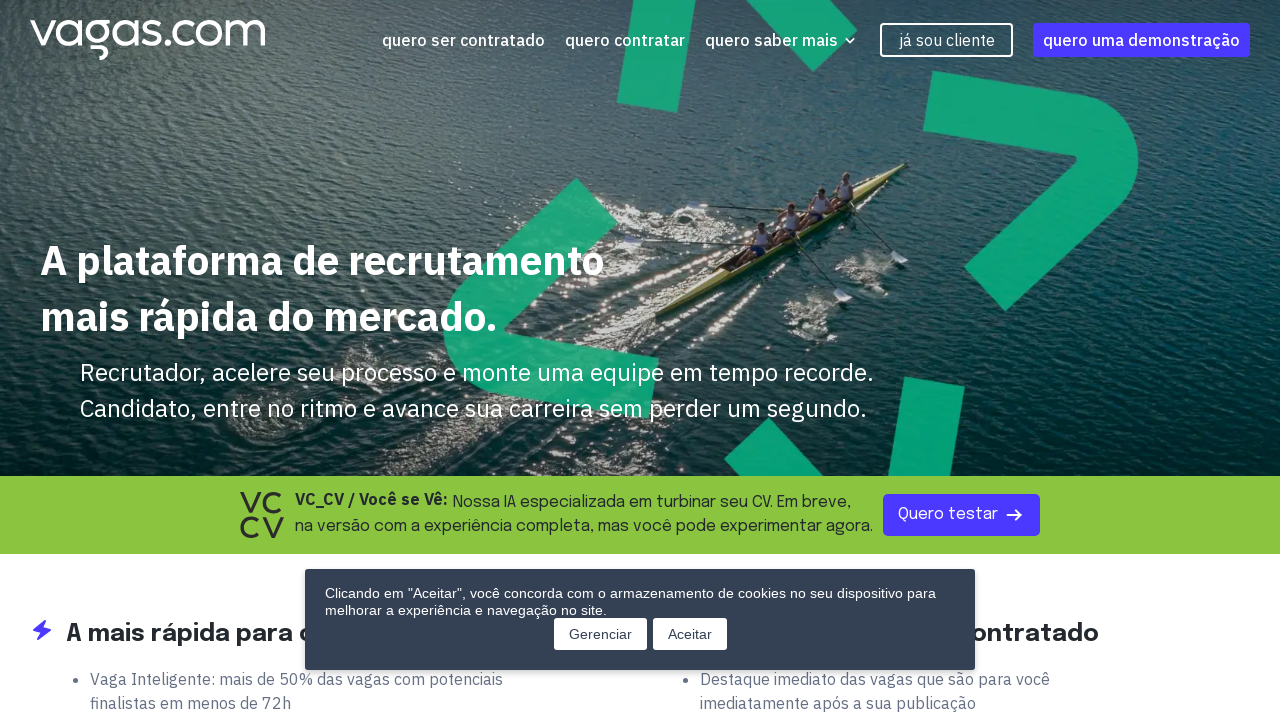

Navigated to https://www.vagas.com.br/
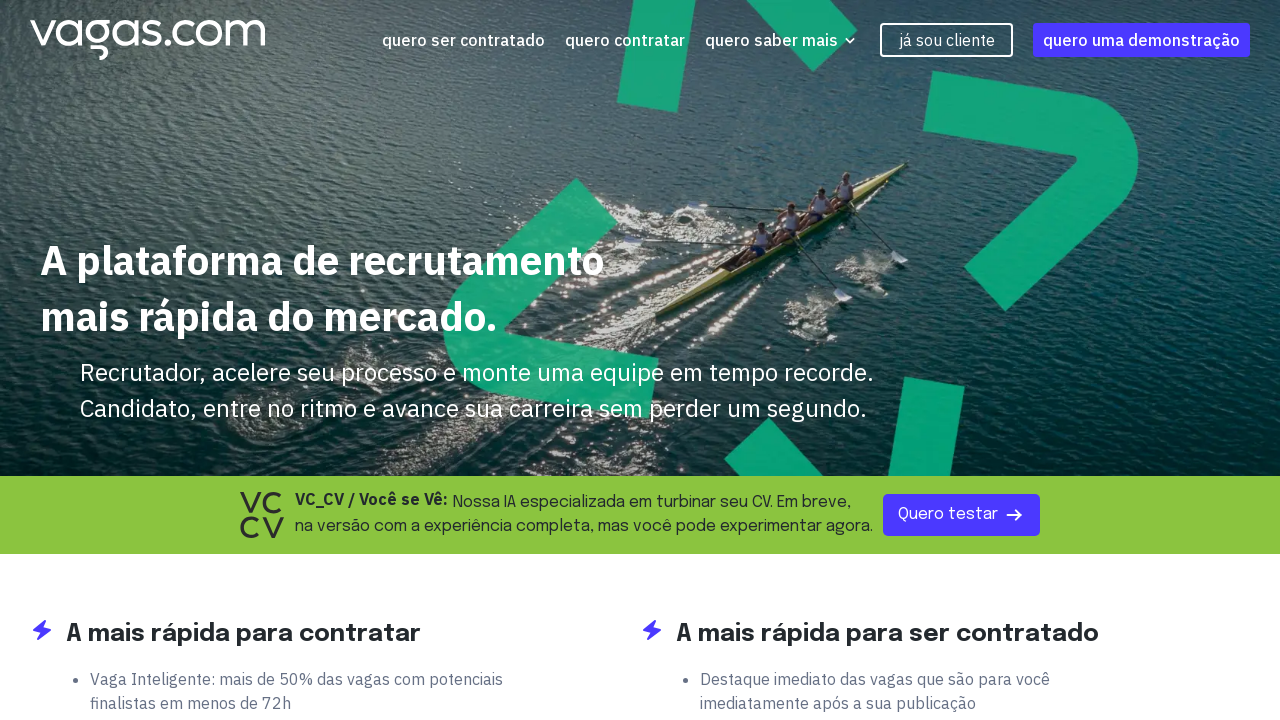

Waited for page to reach domcontentloaded state
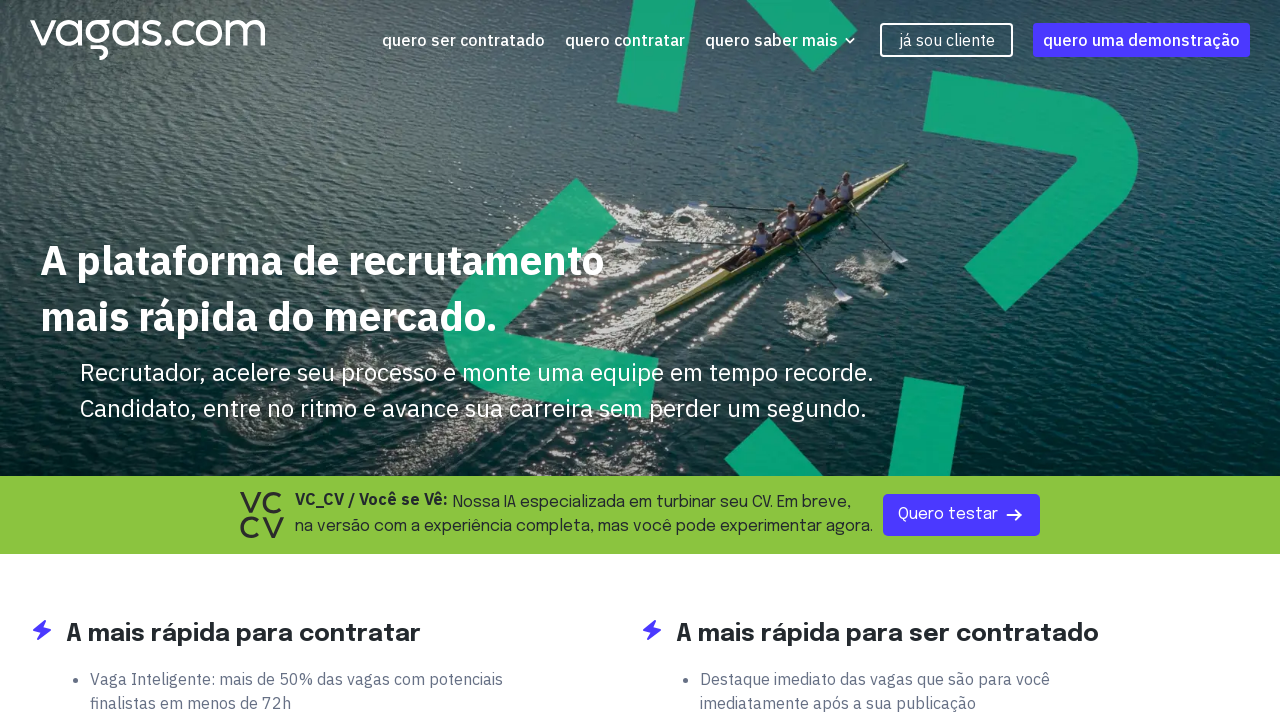

Main element loaded, page fully loaded
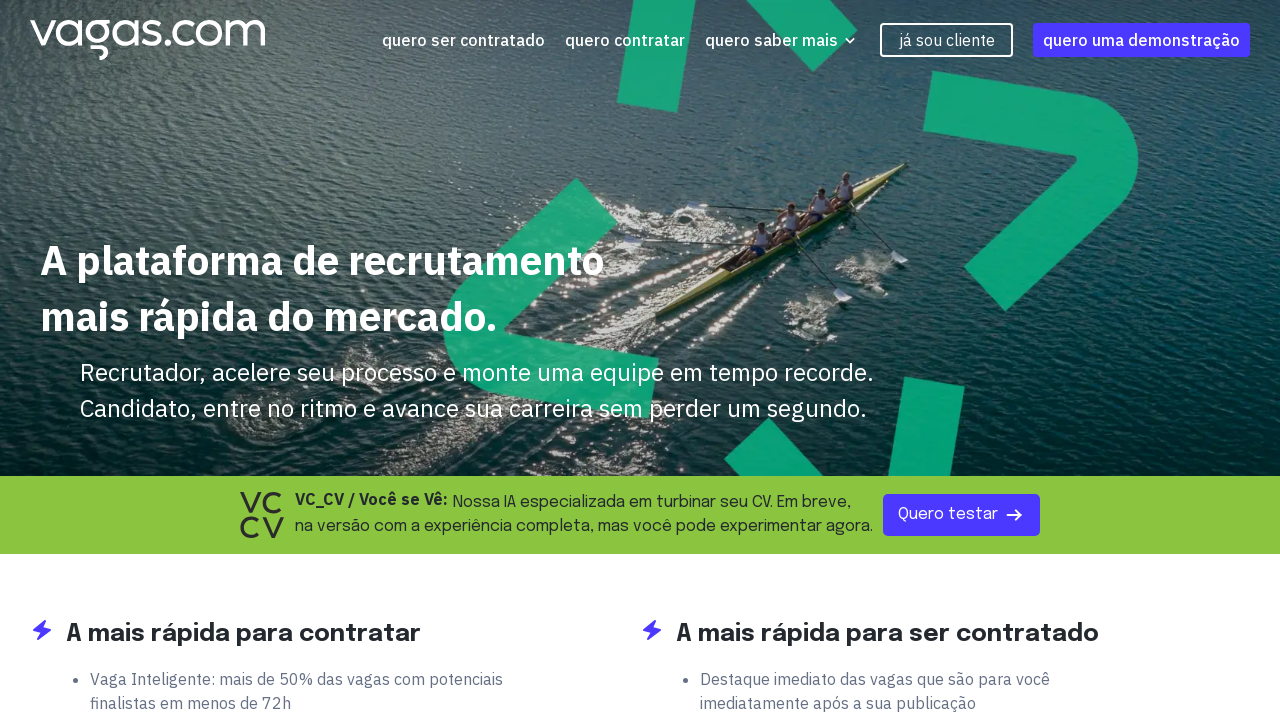

Verified page URL is https://www.vagas.com.br/
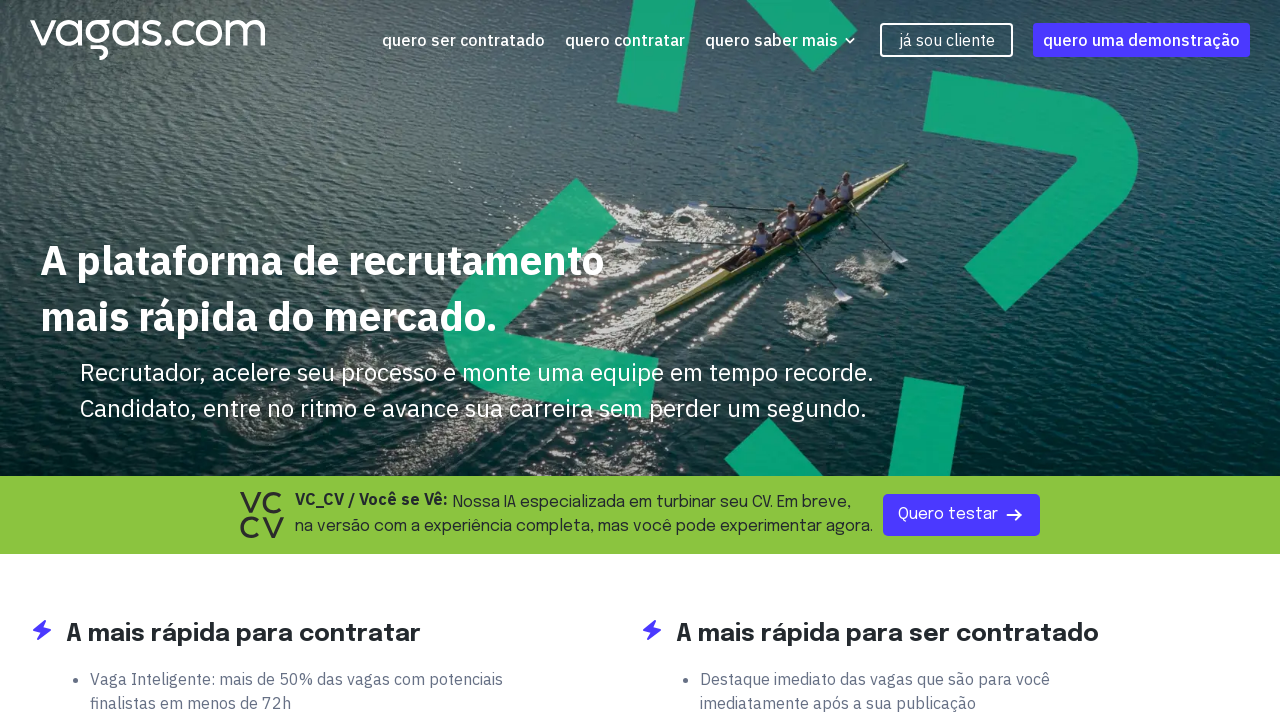

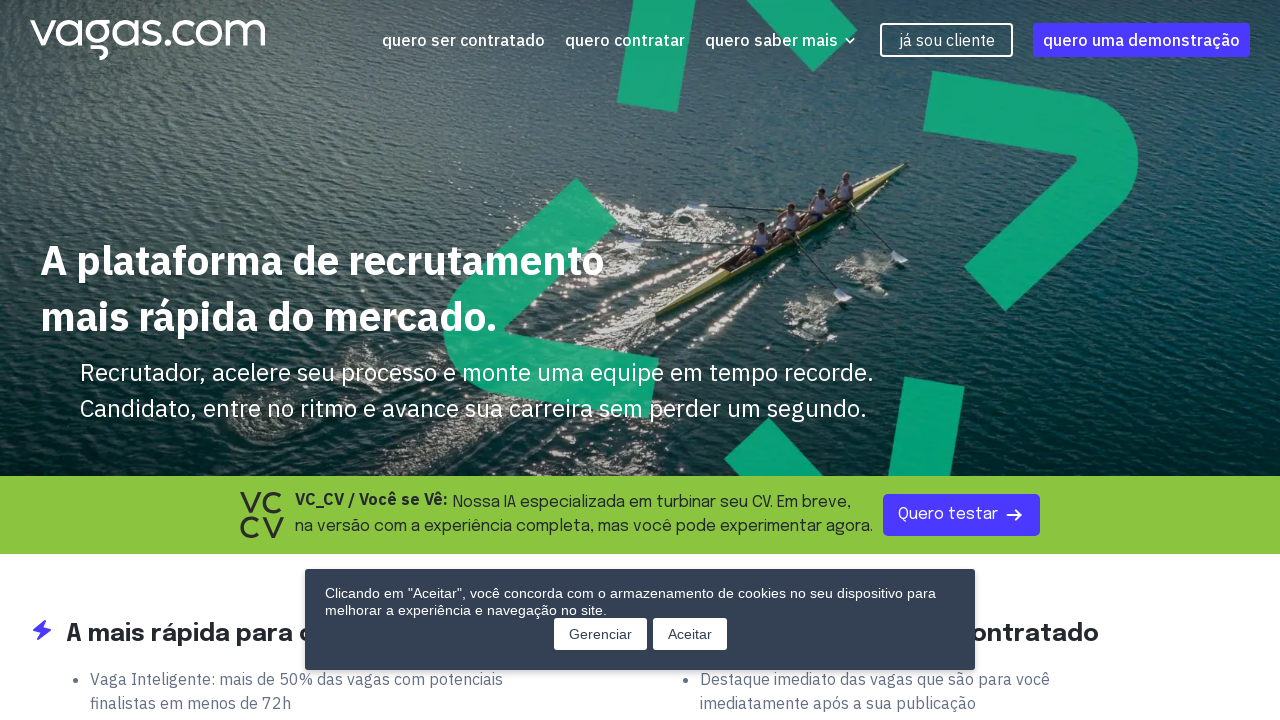